Tests clicking a button with a dynamic ID on the UI Testing Playground site to verify interaction with elements that have changing identifiers

Starting URL: http://uitestingplayground.com/dynamicid

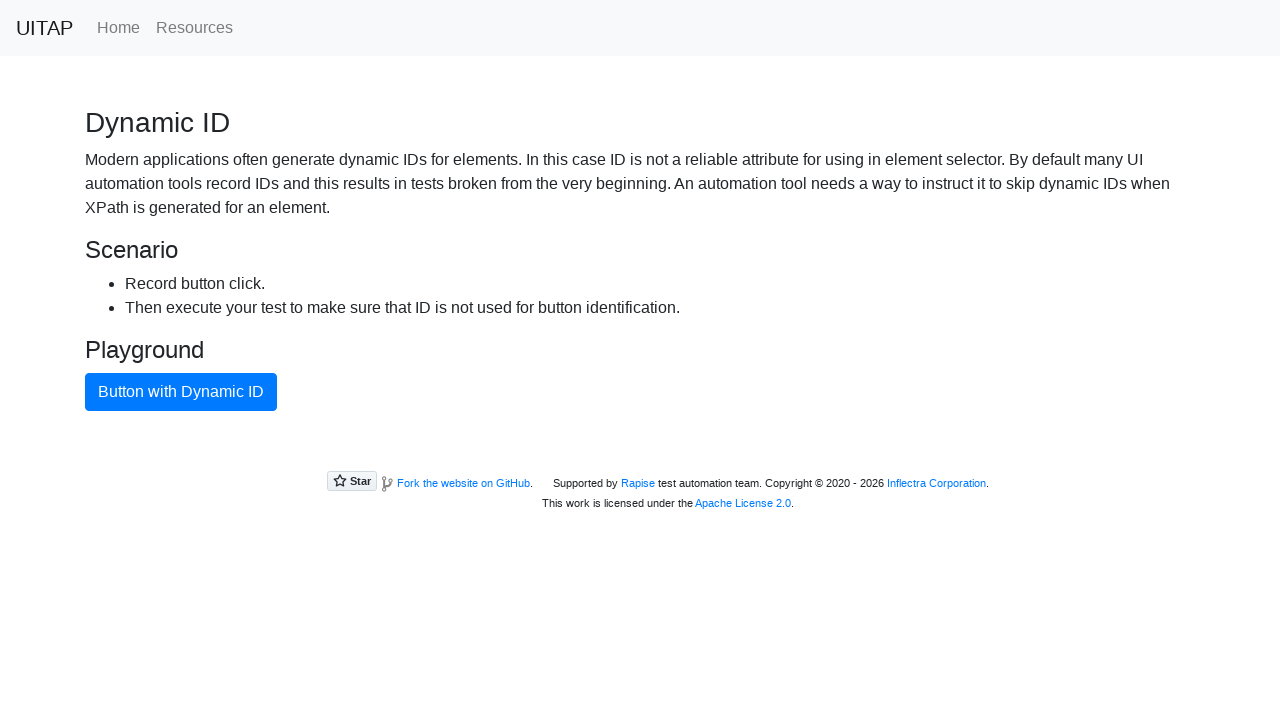

Located button with dynamic ID using role and name selector
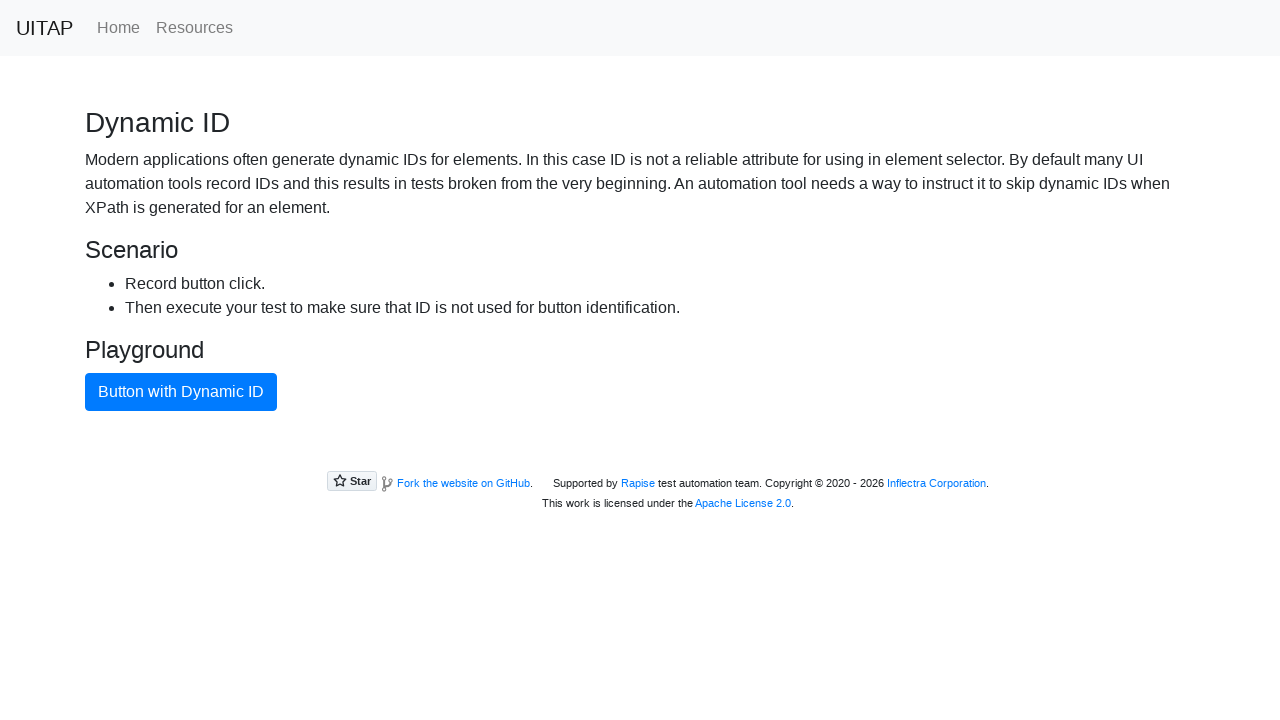

Verified button with dynamic ID is visible
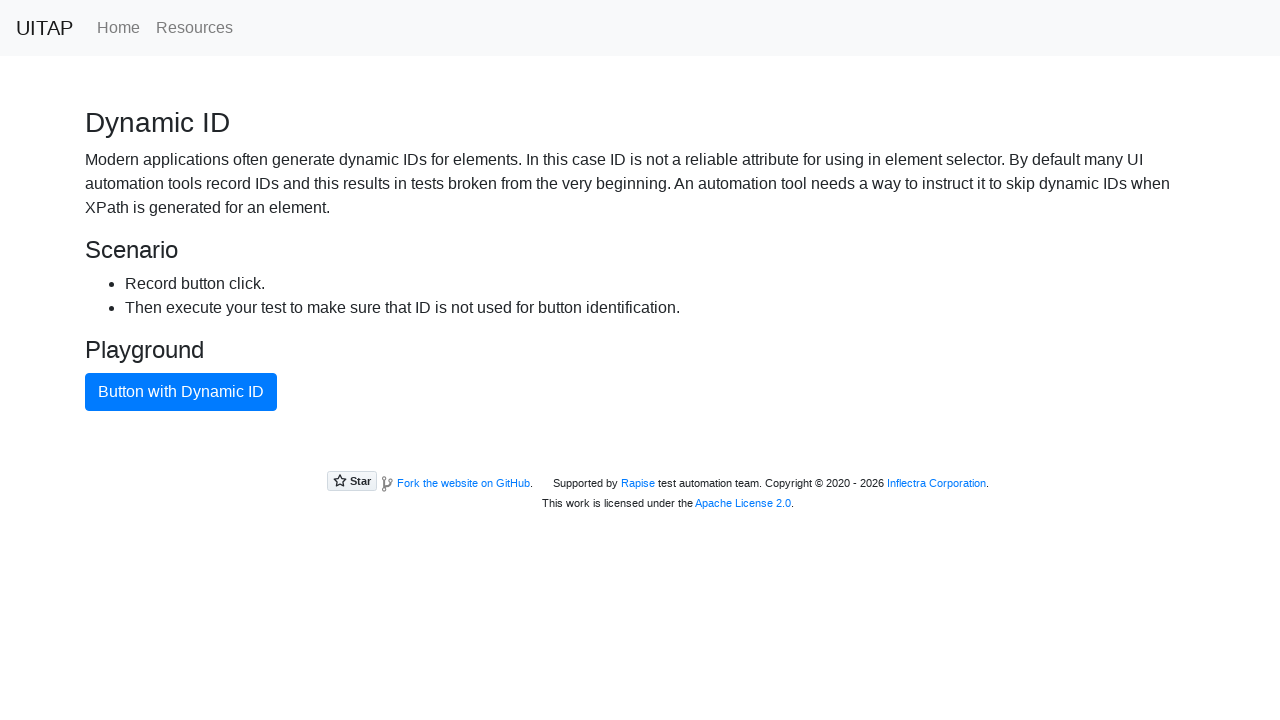

Clicked button with dynamic ID at (181, 392) on internal:role=button[name="Button with Dynamic ID"i]
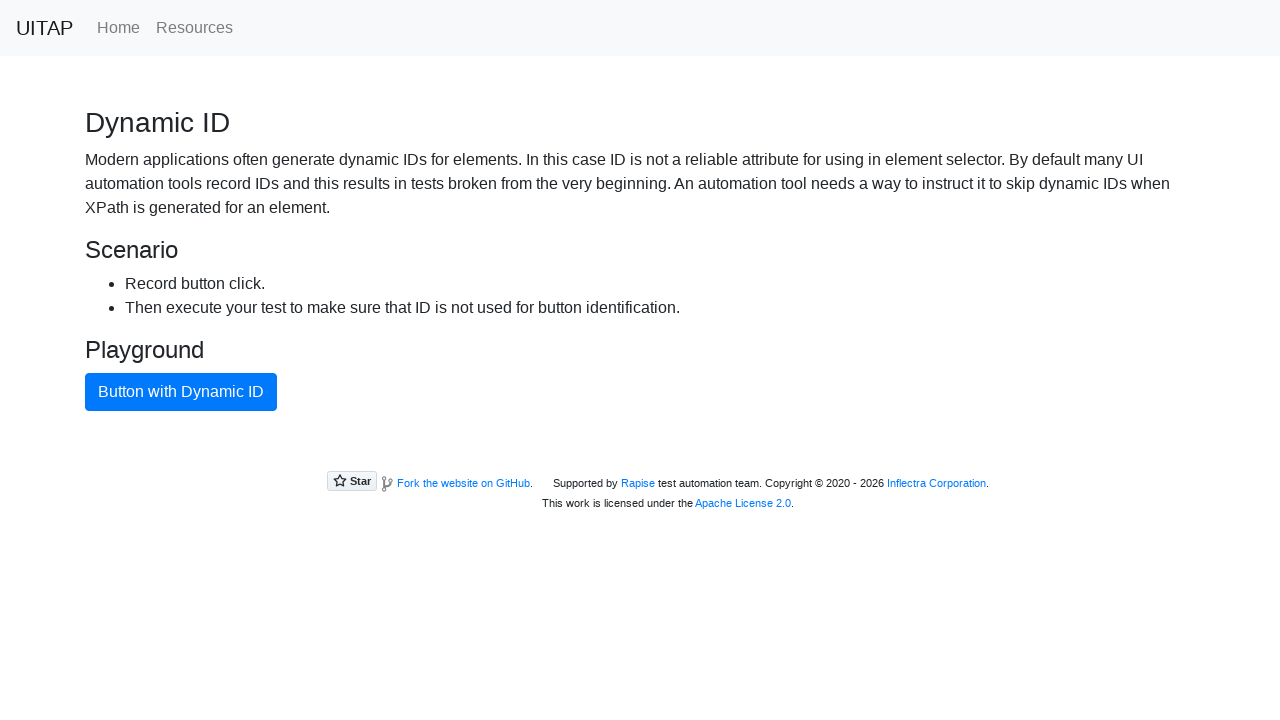

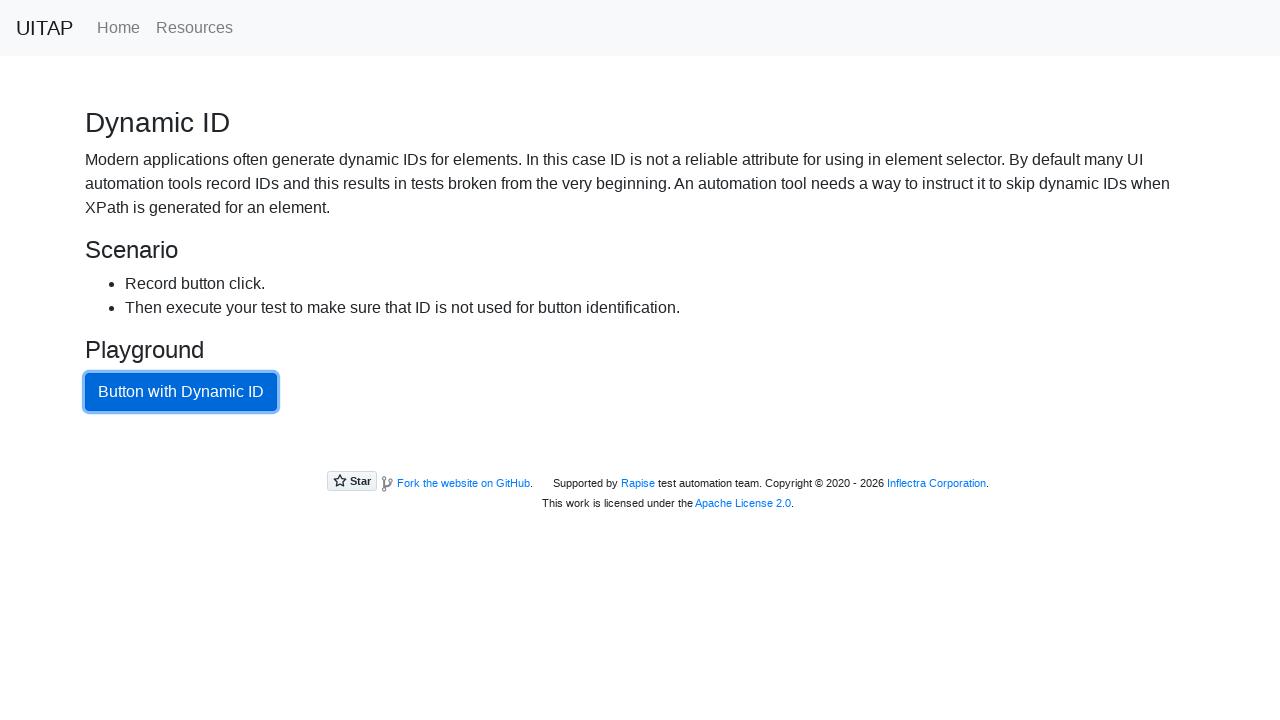